Tests password validation with a valid 7-character password containing only letters

Starting URL: https://testpages.eviltester.com/styled/apps/7charval/simple7charvalidation.html

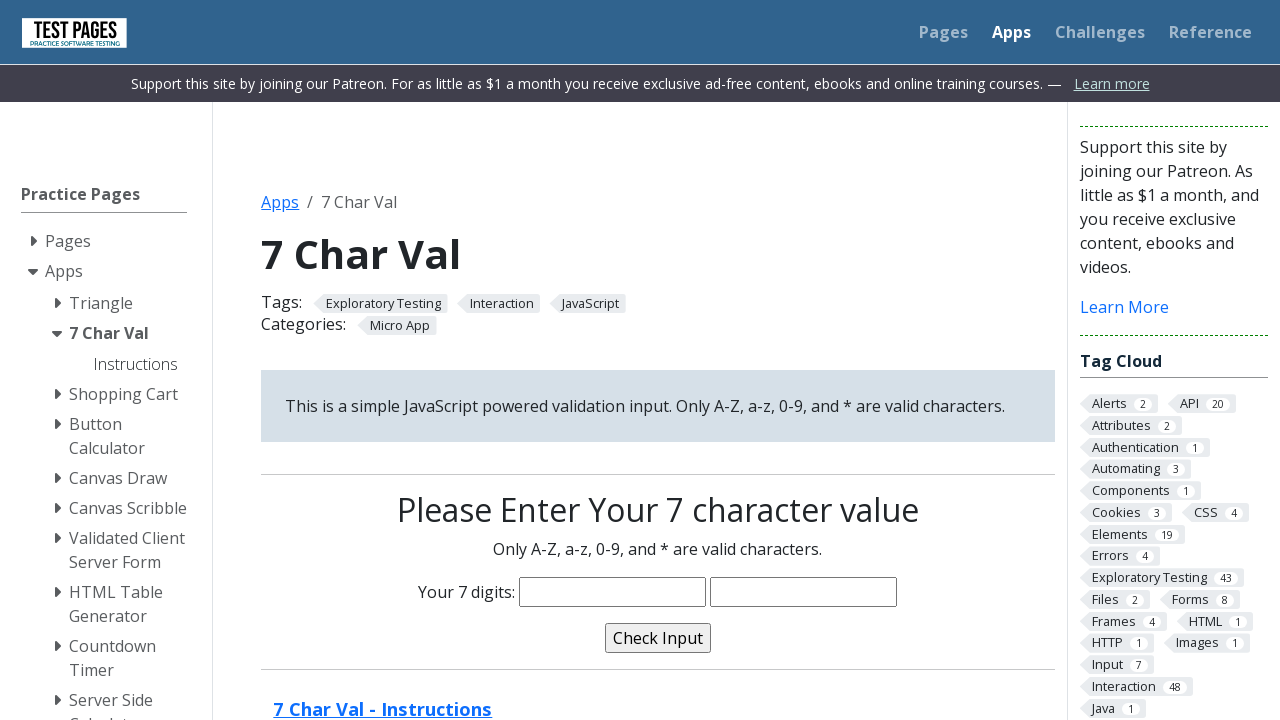

Filled password field with valid 7-character password 'gfthRyt' containing only letters on input[name='characters']
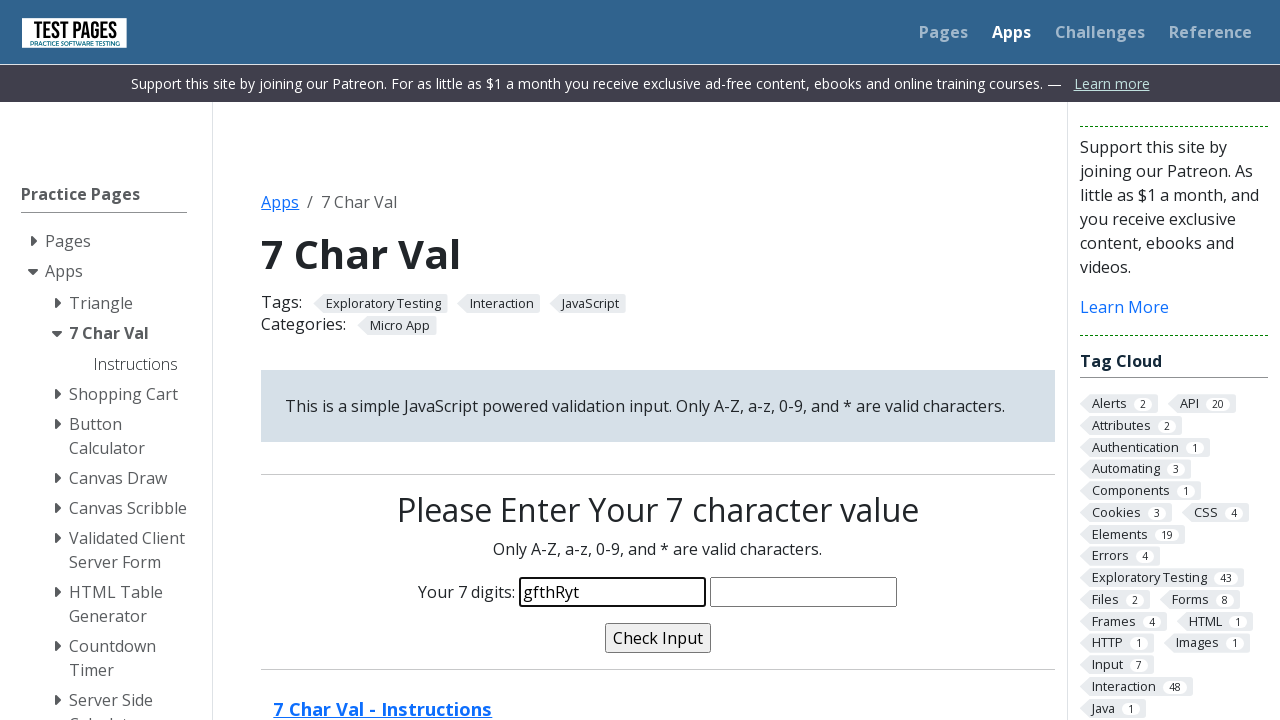

Clicked validate button to submit password at (658, 638) on input[name='validate']
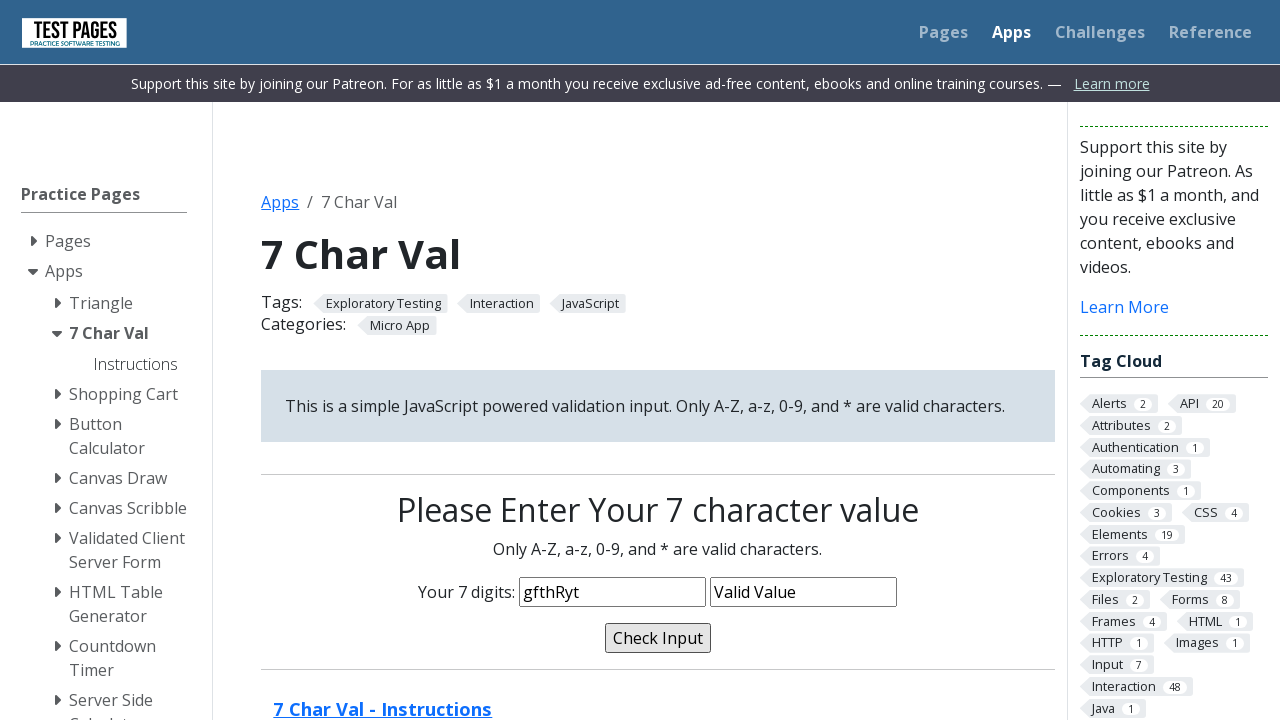

Validation message appeared confirming password validation
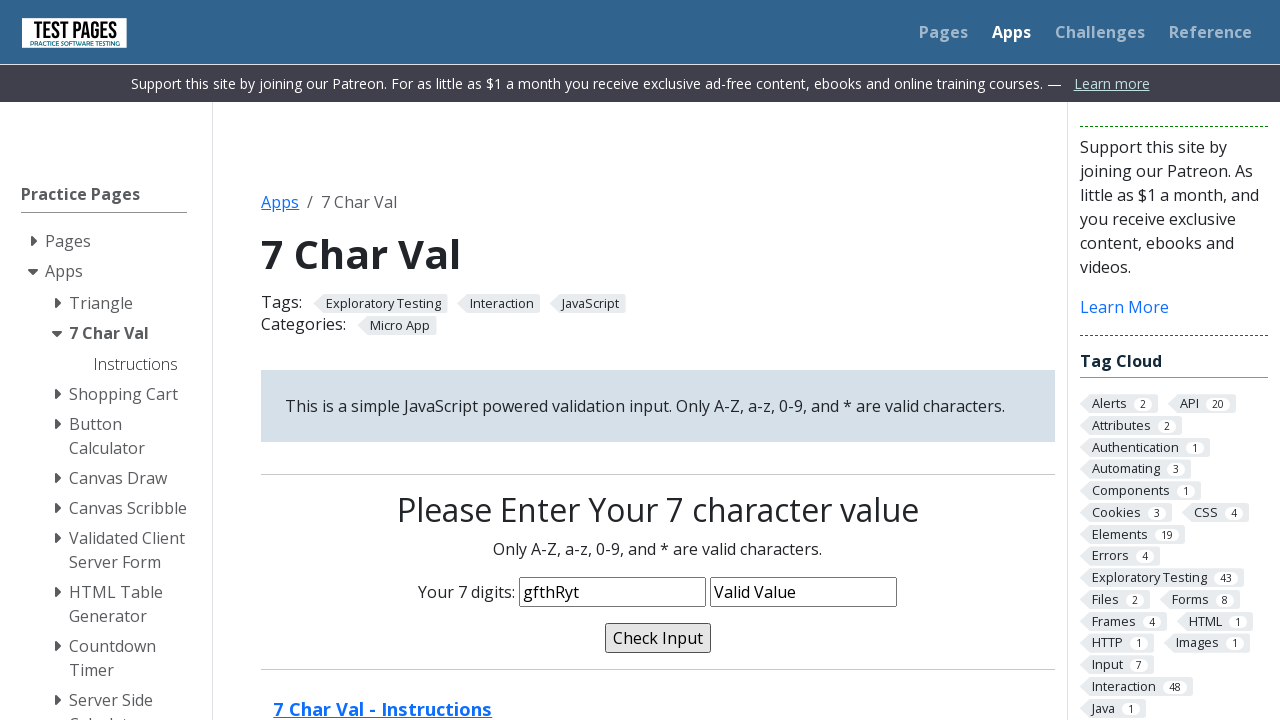

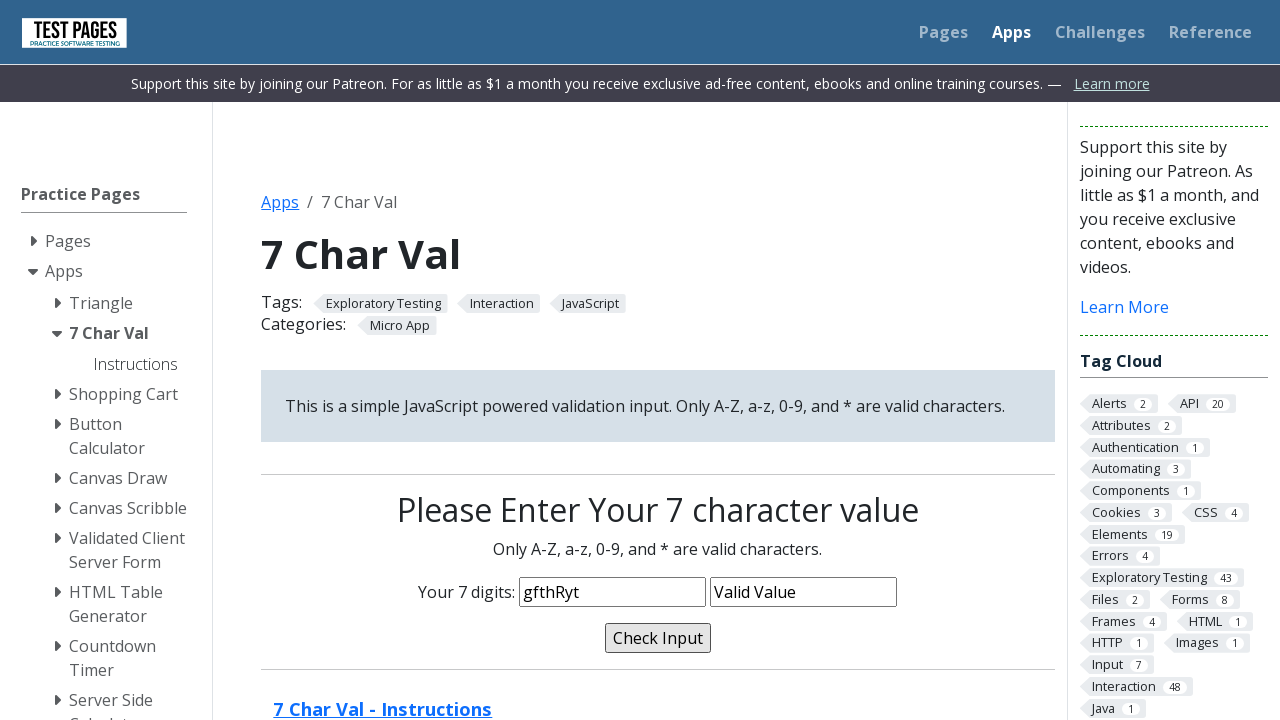